Tests a registration form by filling in first name, last name, and email fields, then submitting and verifying the success message

Starting URL: http://suninjuly.github.io/registration1.html

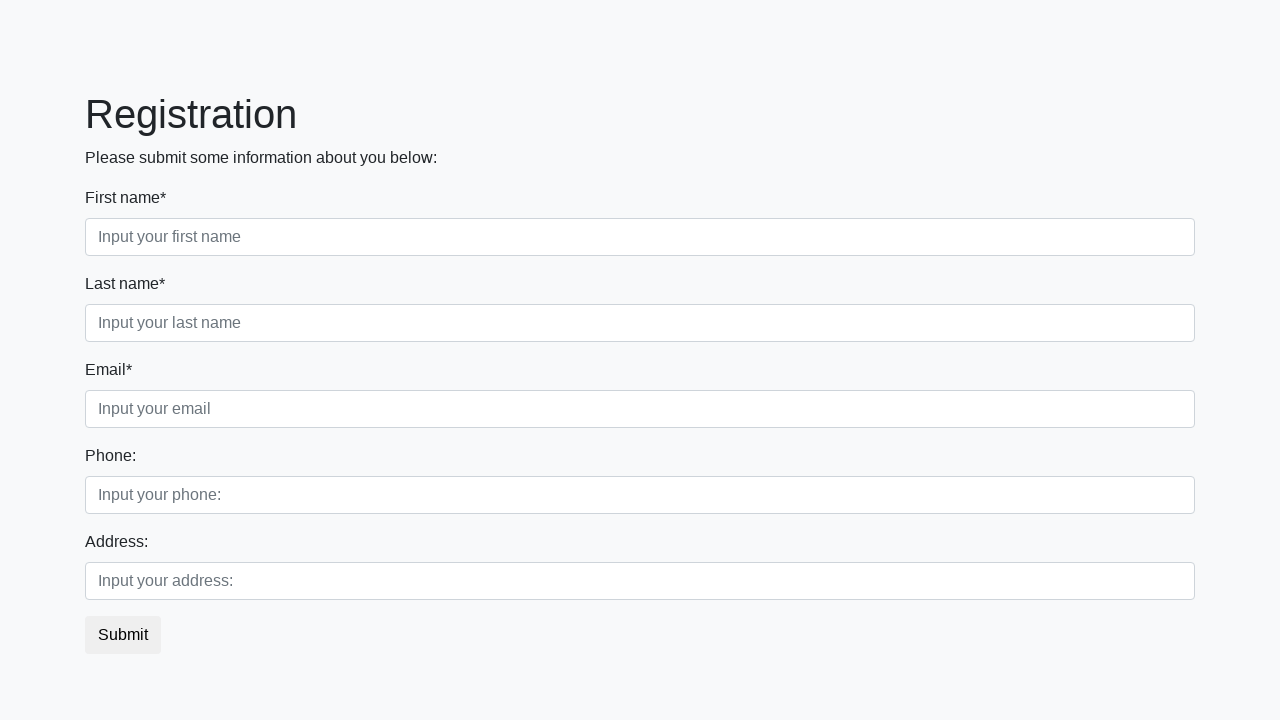

Filled first name field with 'Vladimir' on [placeholder='Input your first name']
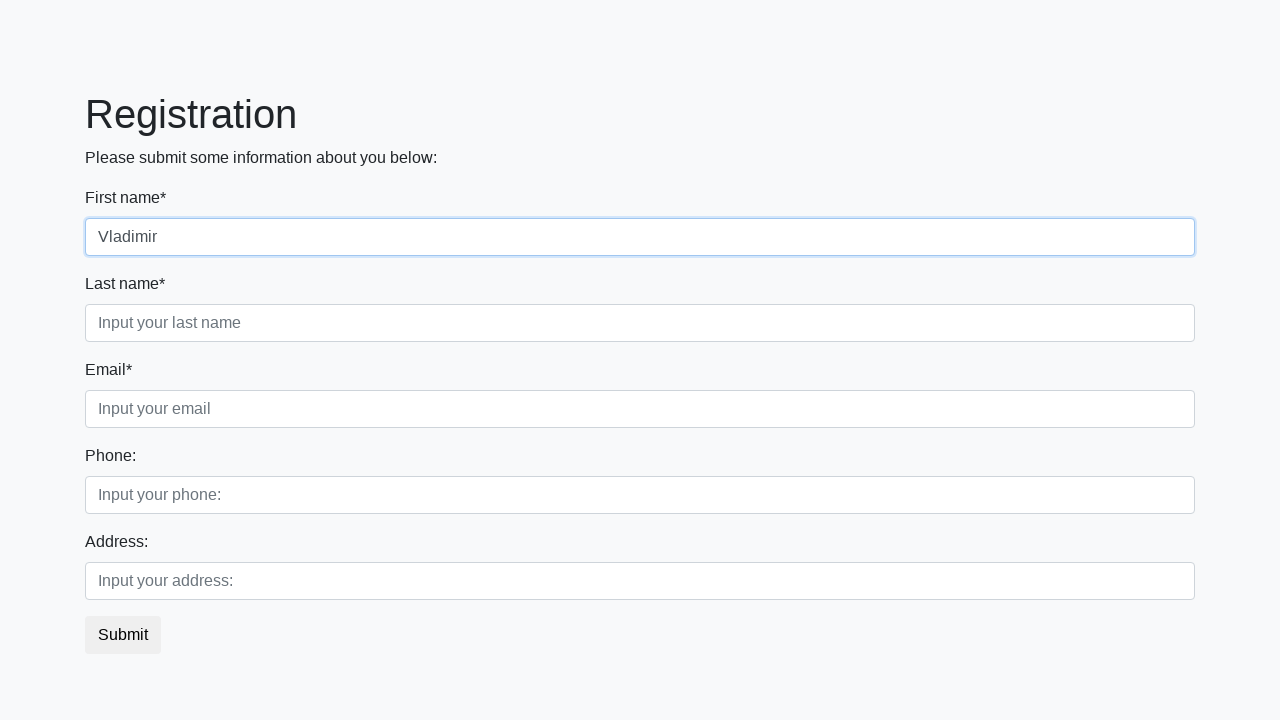

Filled last name field with 'Galin' on [placeholder='Input your last name']
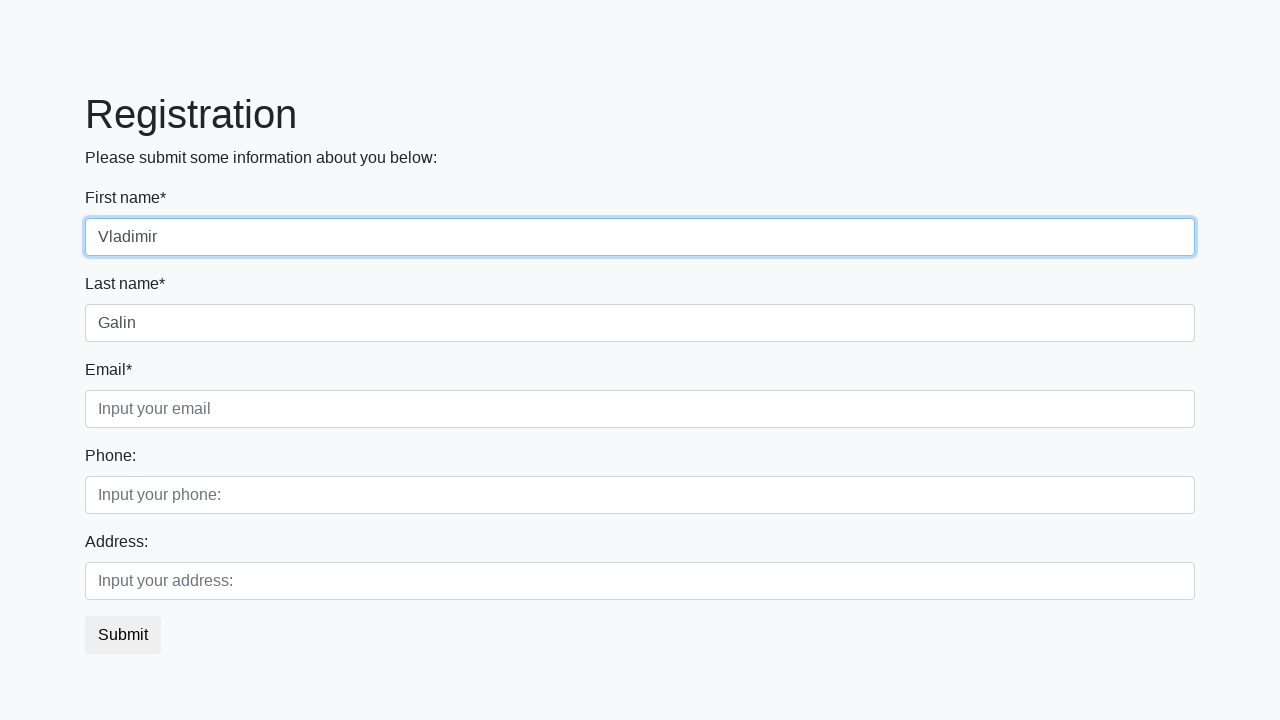

Filled email field with 'vov@bk.ru' on [placeholder='Input your email']
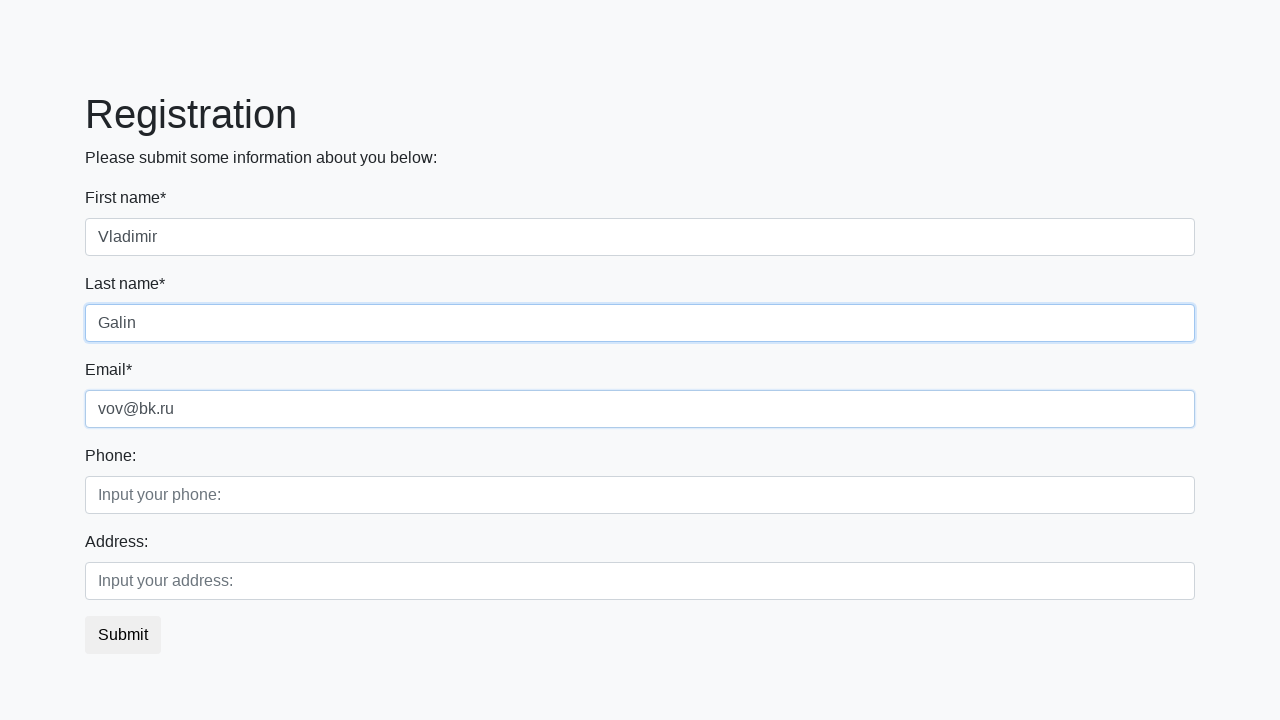

Clicked submit button to register at (123, 635) on button.btn
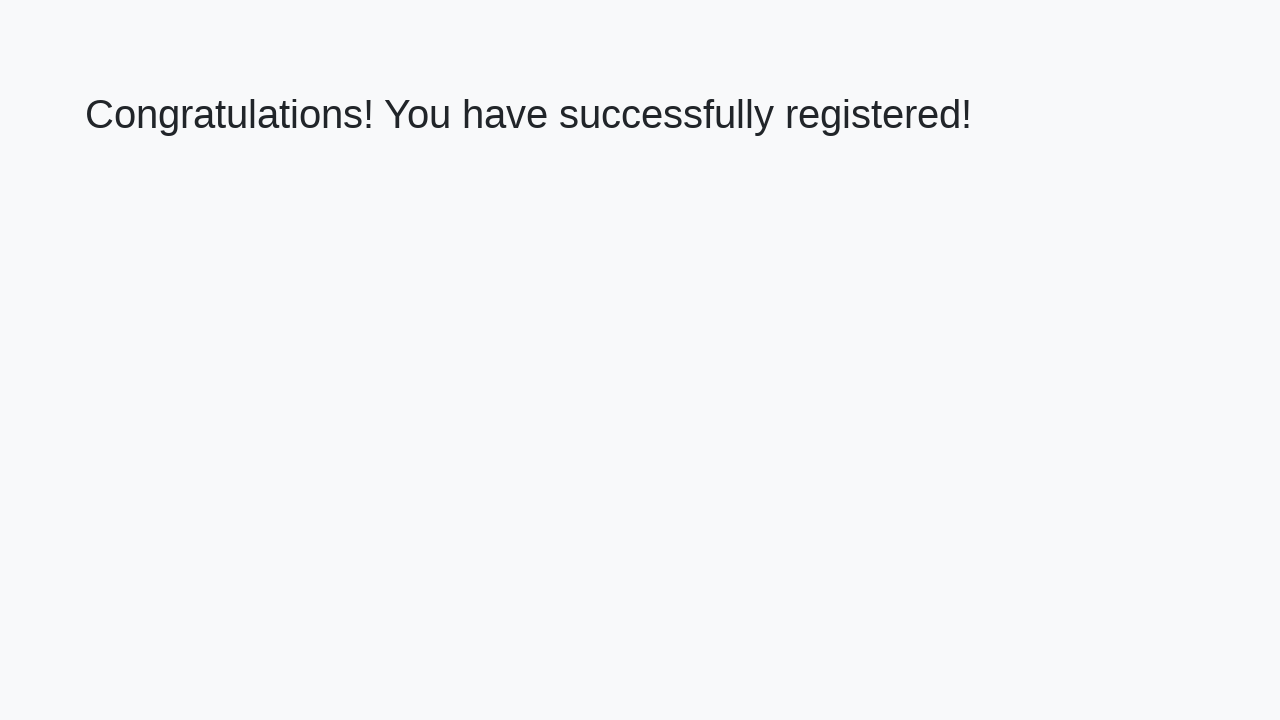

Success message header appeared
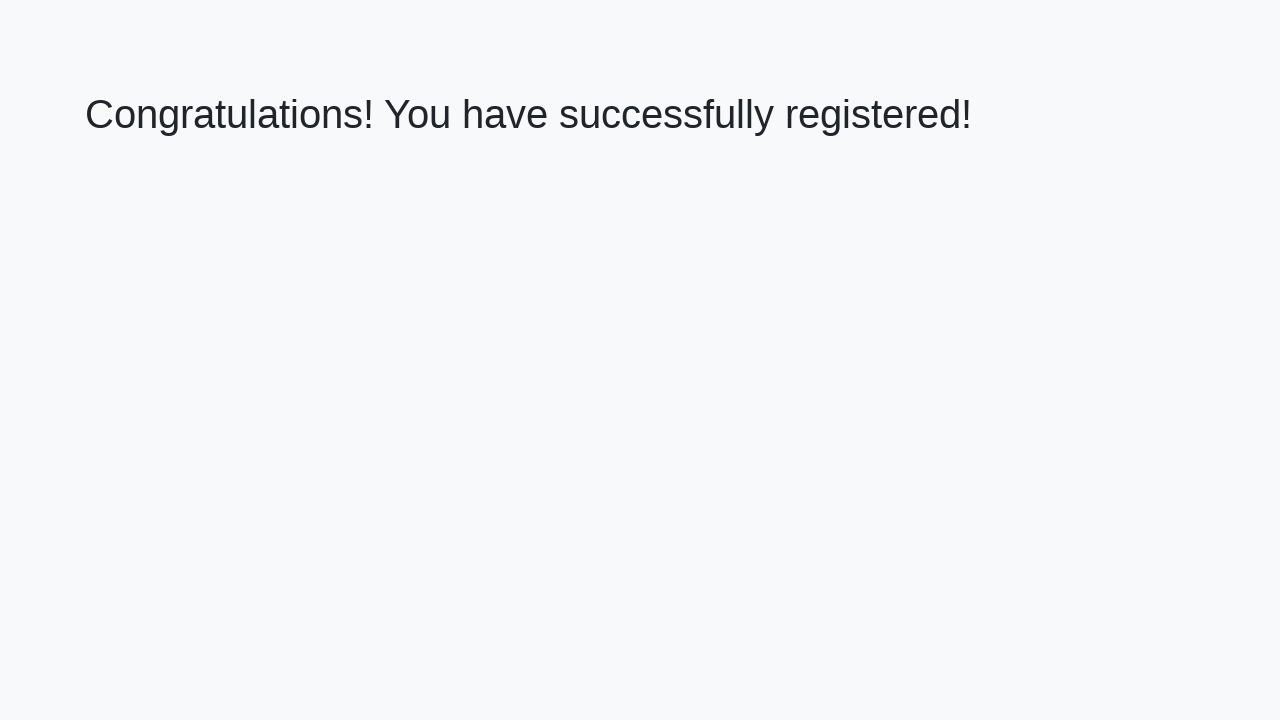

Retrieved success message text: 'Congratulations! You have successfully registered!'
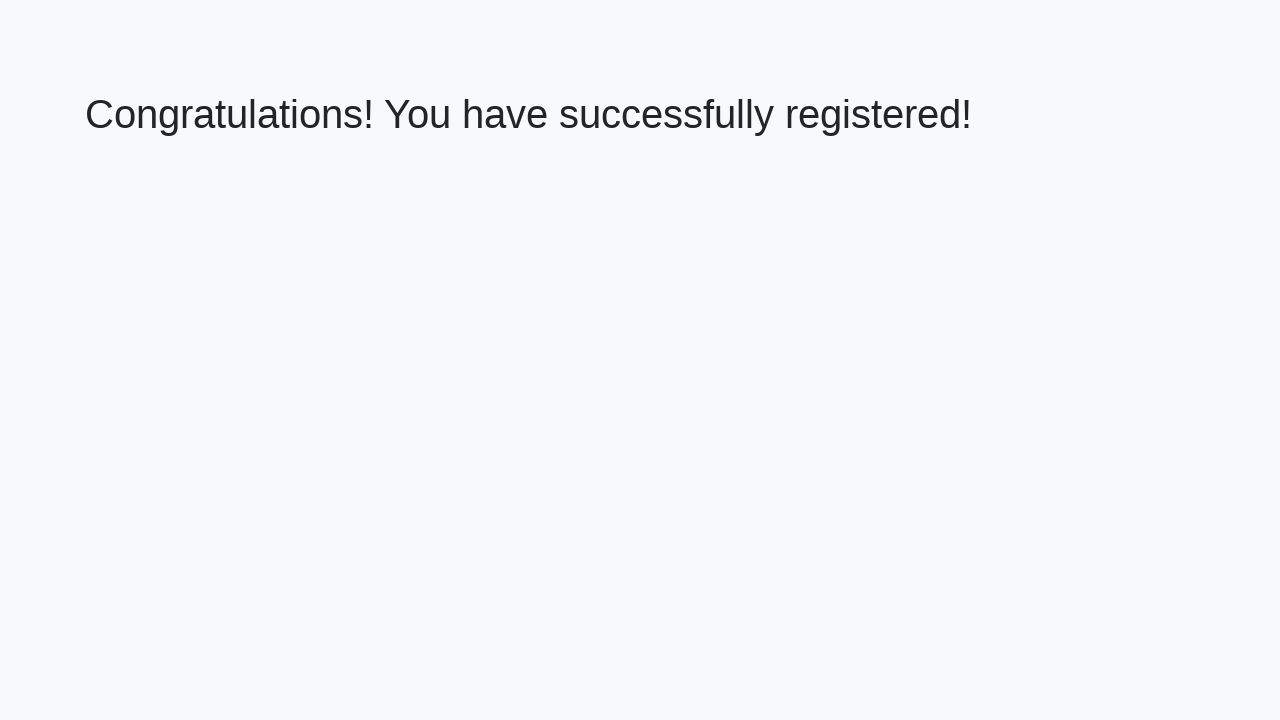

Verified success message matches expected text
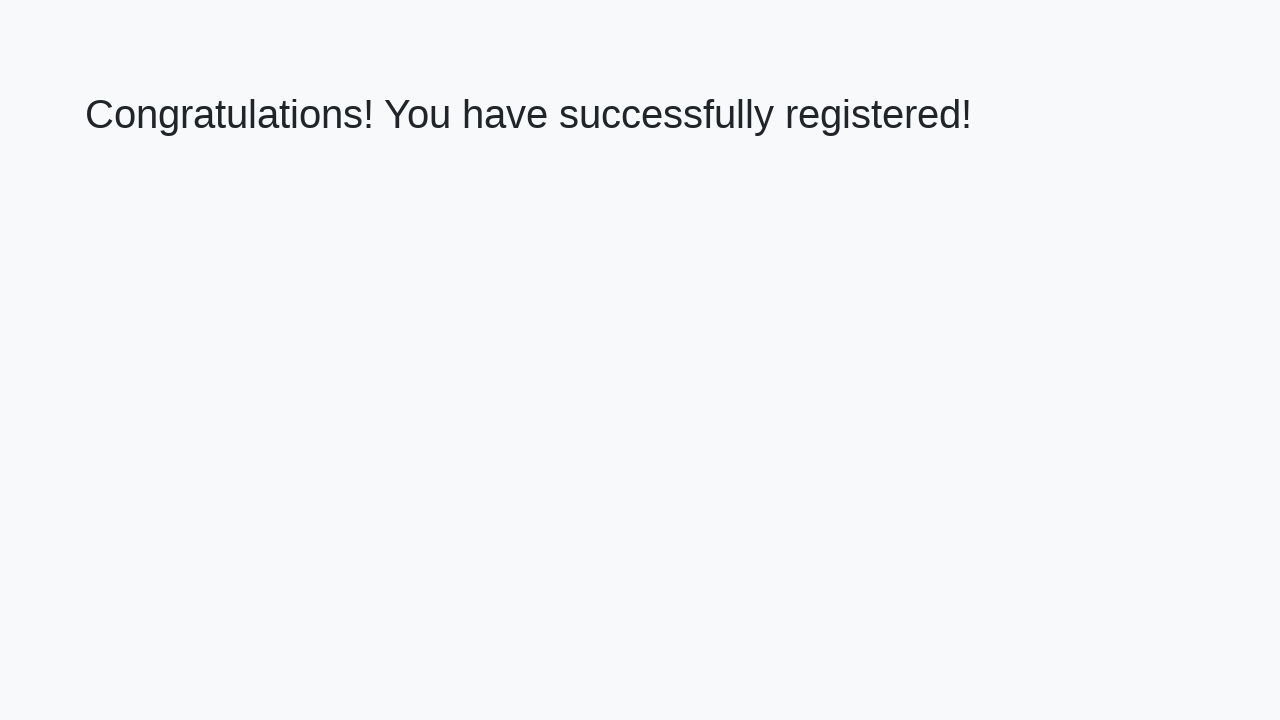

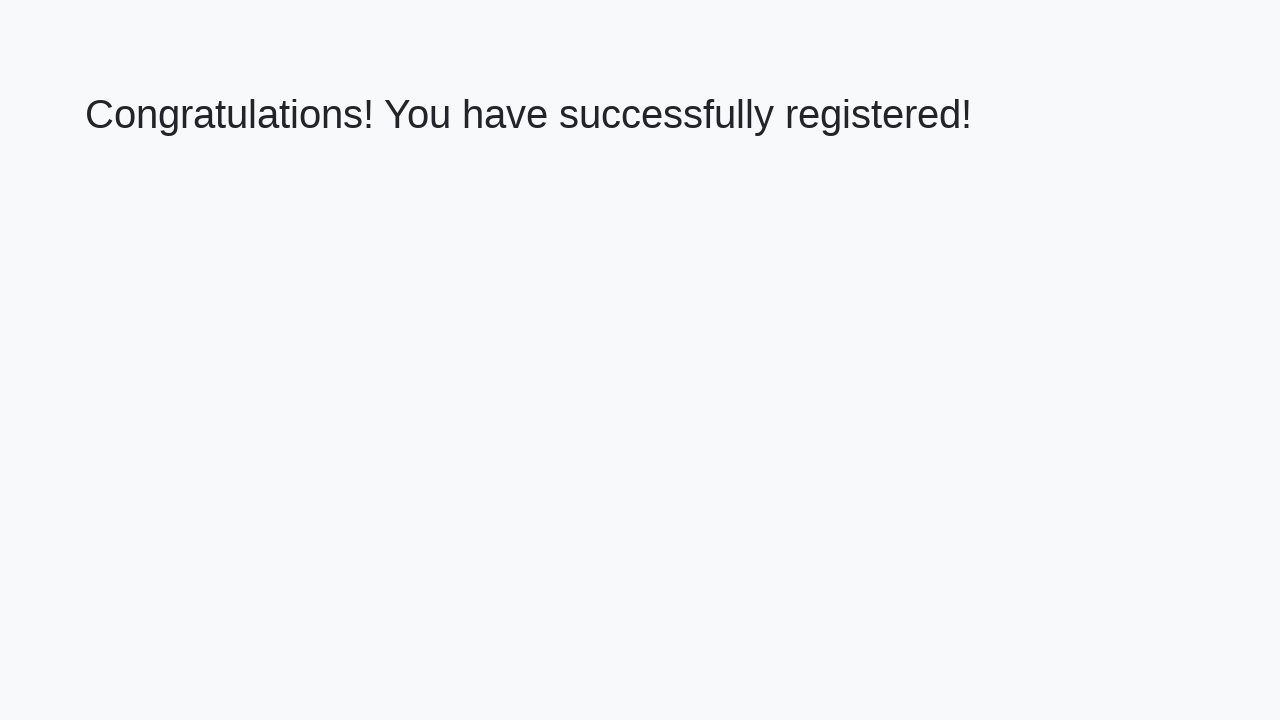